Tests a signup form by filling in first name, last name, and email fields, then clicking the sign up button to submit the form.

Starting URL: http://secure-retreat-92358.herokuapp.com/

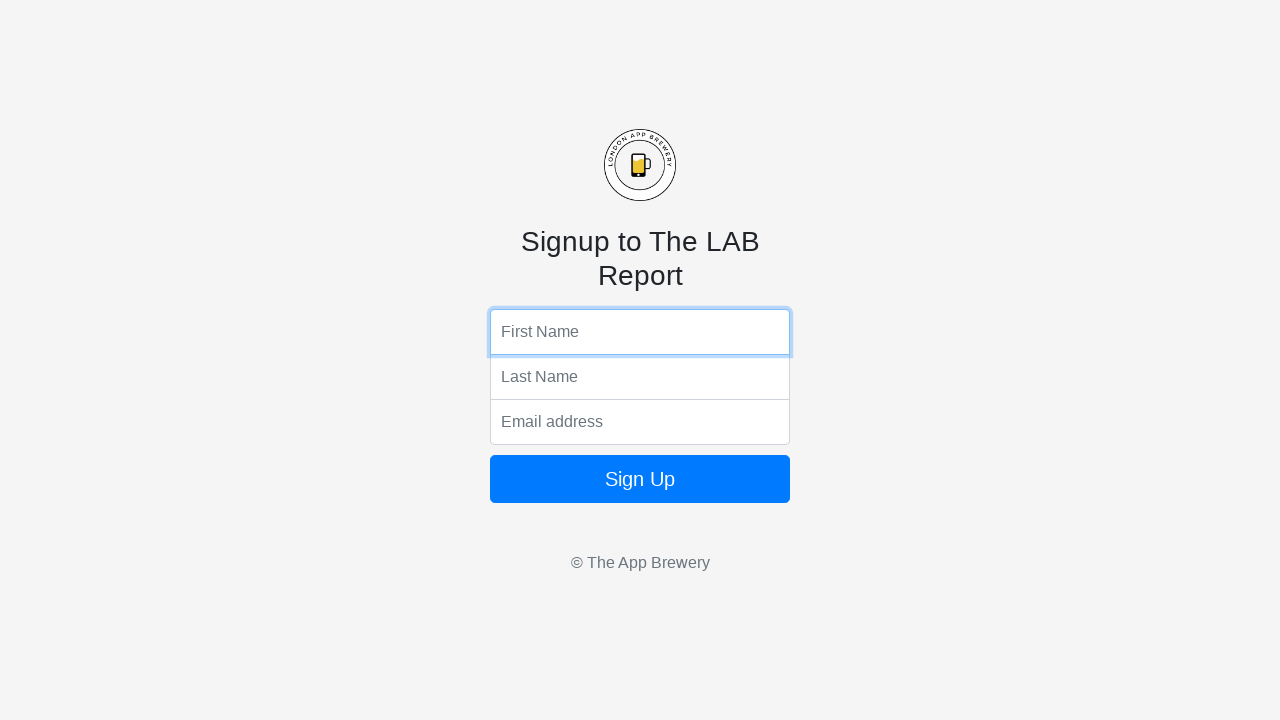

Filled first name field with 'Bob' on input[name='fName']
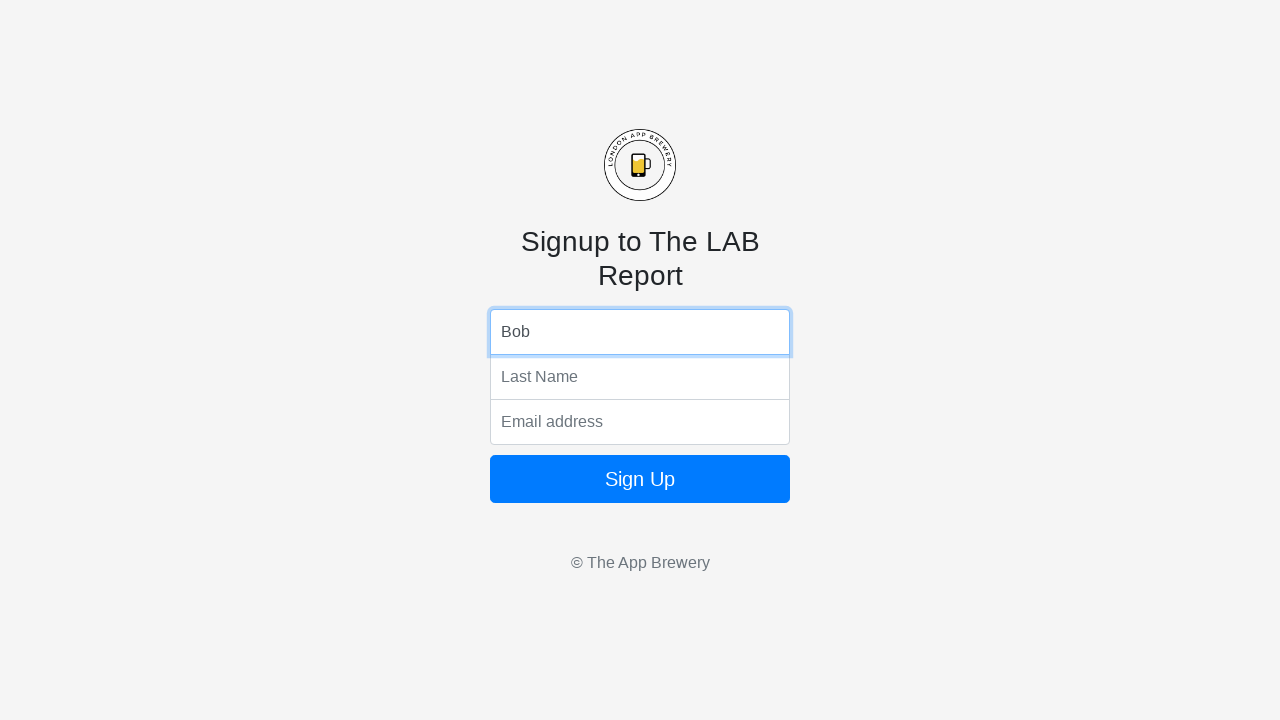

Filled last name field with 'May' on input[name='lName']
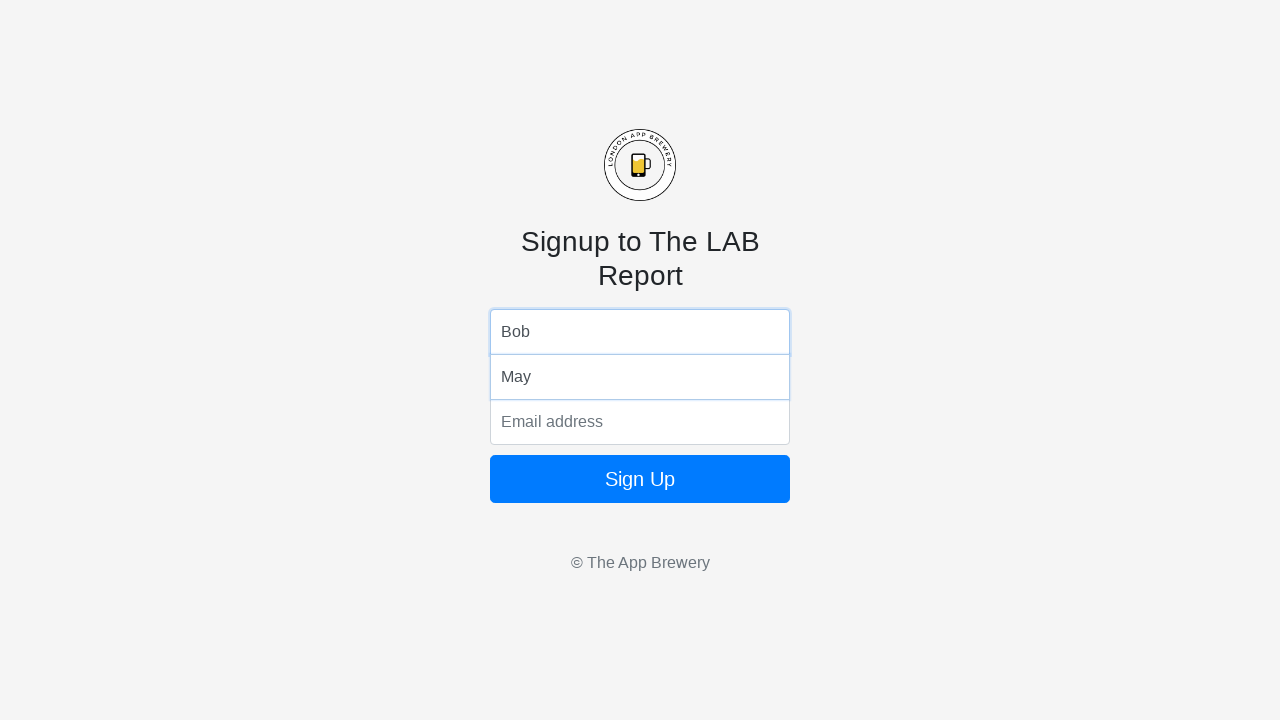

Filled email field with 'Bob@56.com' on input[name='email']
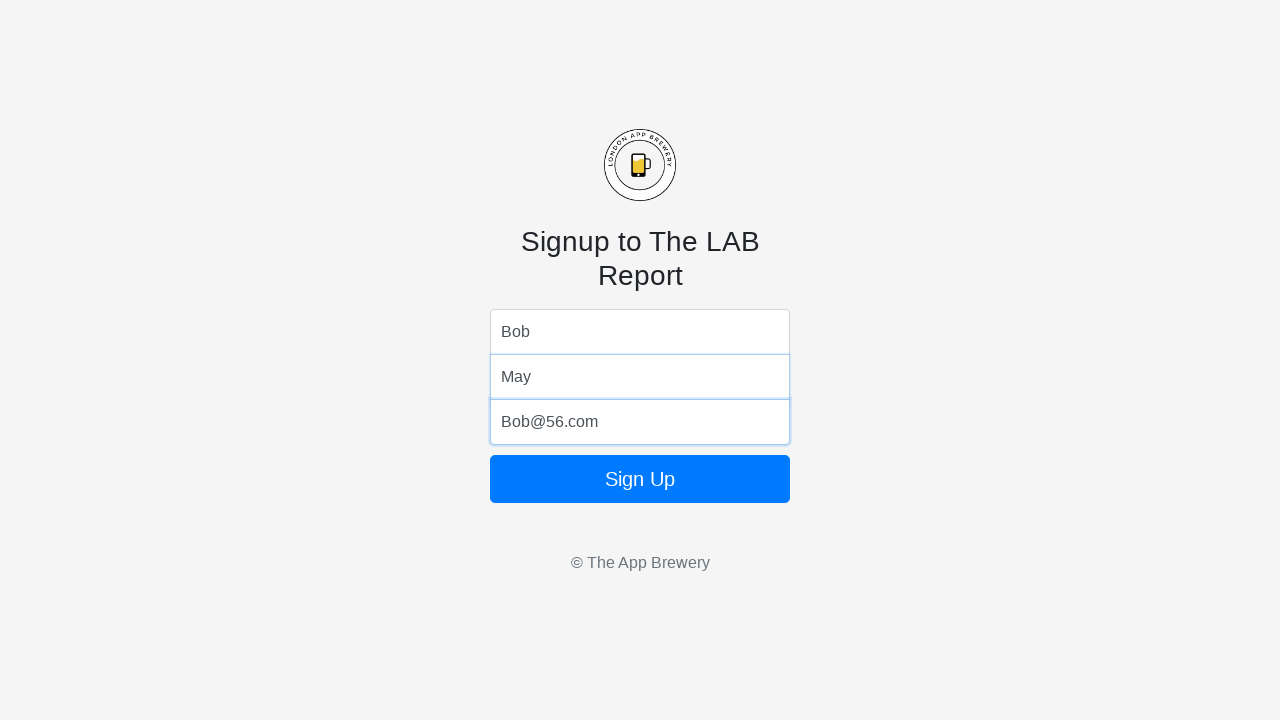

Clicked sign up button to submit the form at (640, 479) on .btn
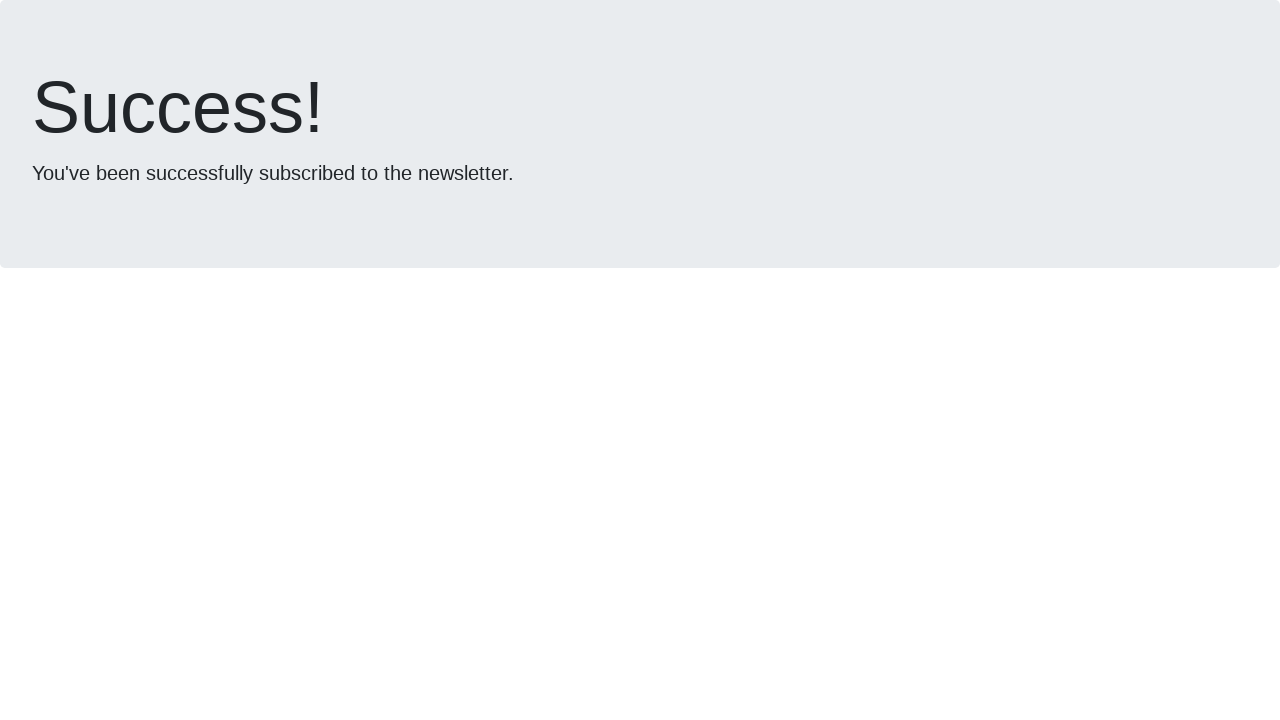

Waited 2 seconds for form submission to complete
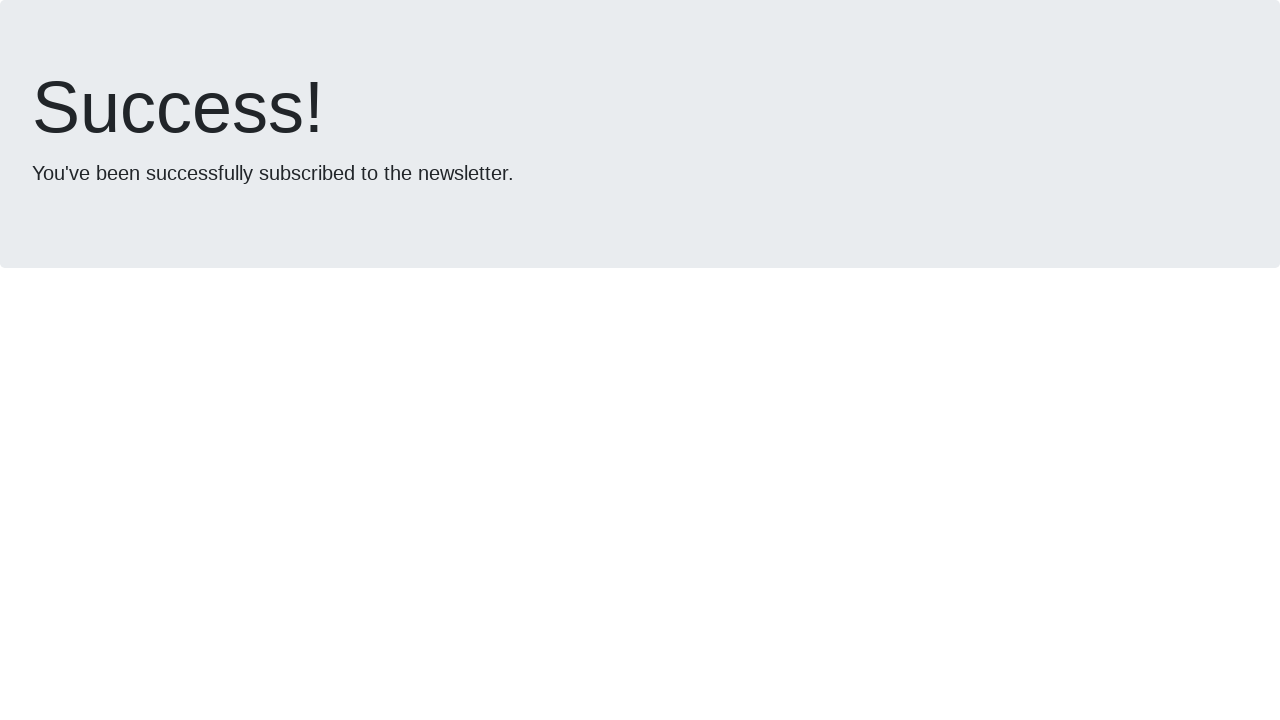

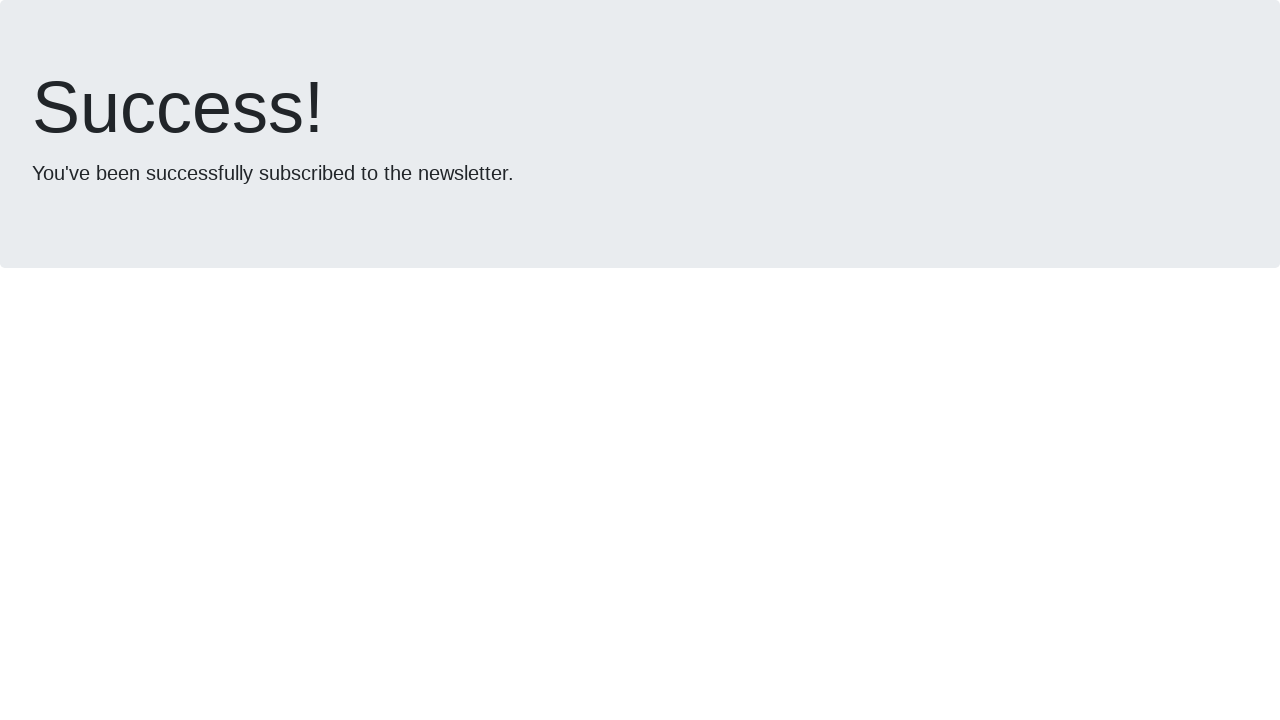